Tests the Autocomplete component by typing in the input field and selecting a suggestion from the dropdown.

Starting URL: https://jqueryui.com/

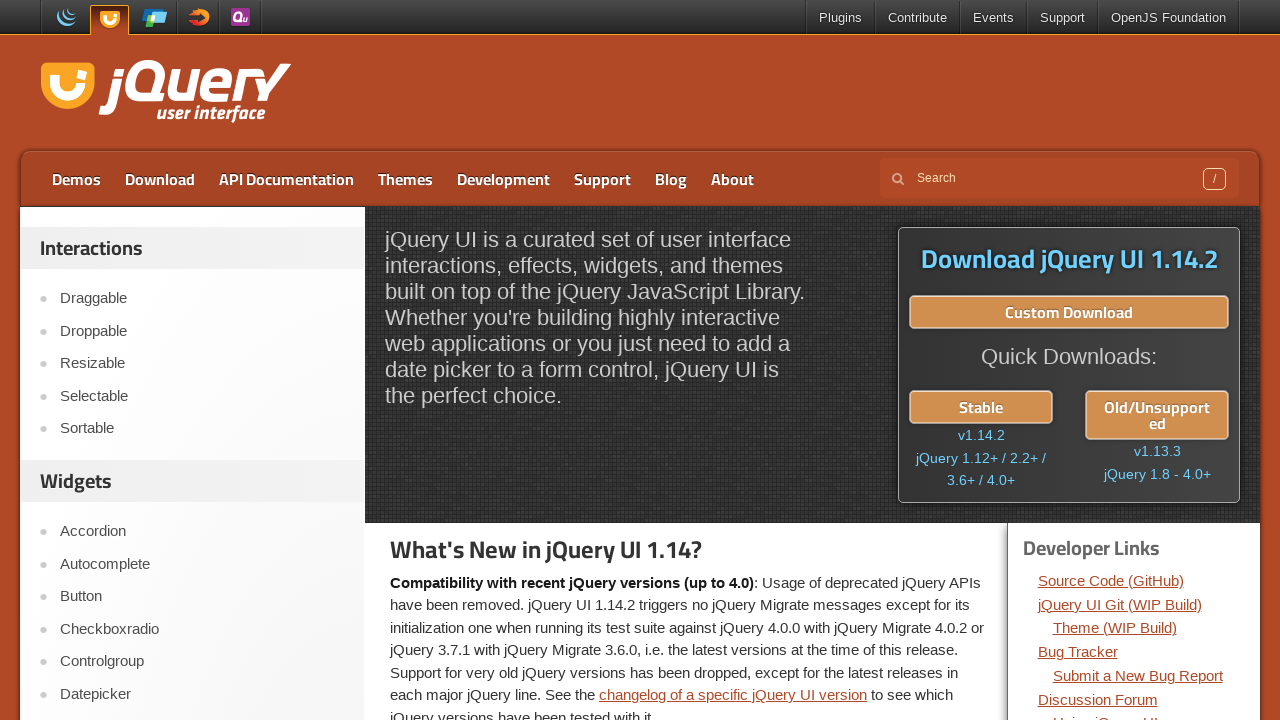

Clicked on the Autocomplete link at (202, 564) on a:text('Autocomplete')
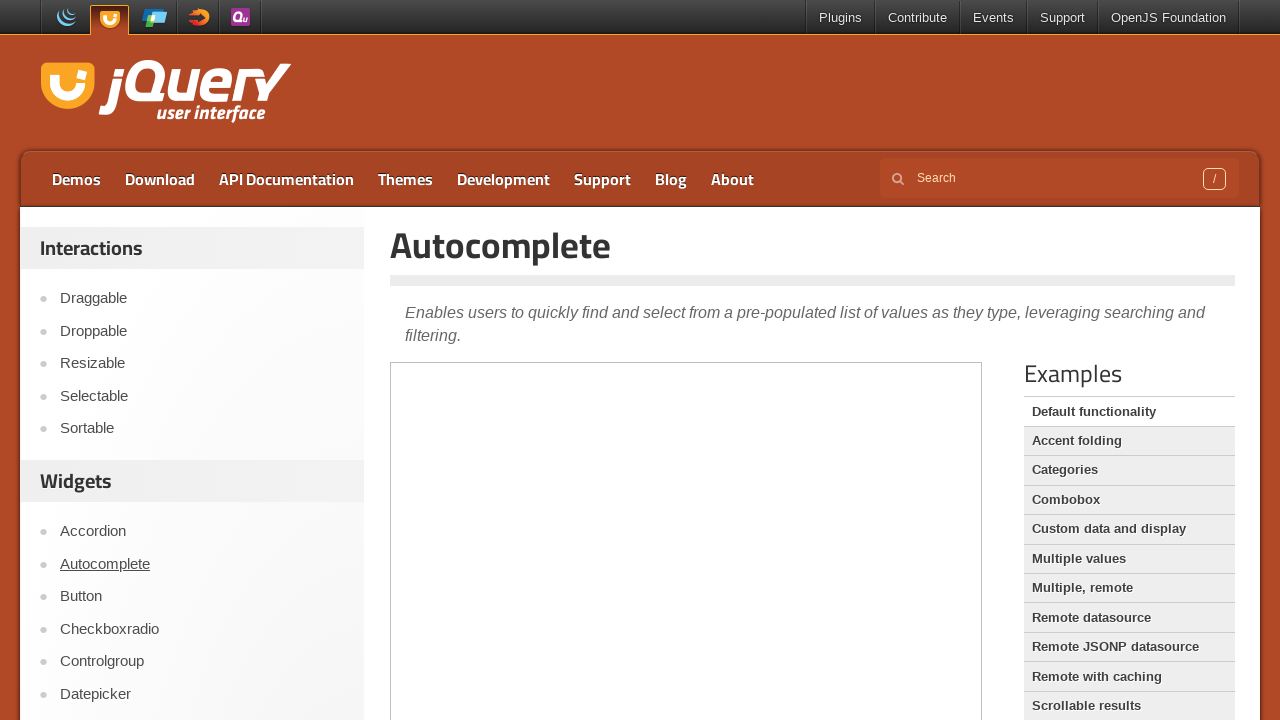

Demo frame iframe loaded
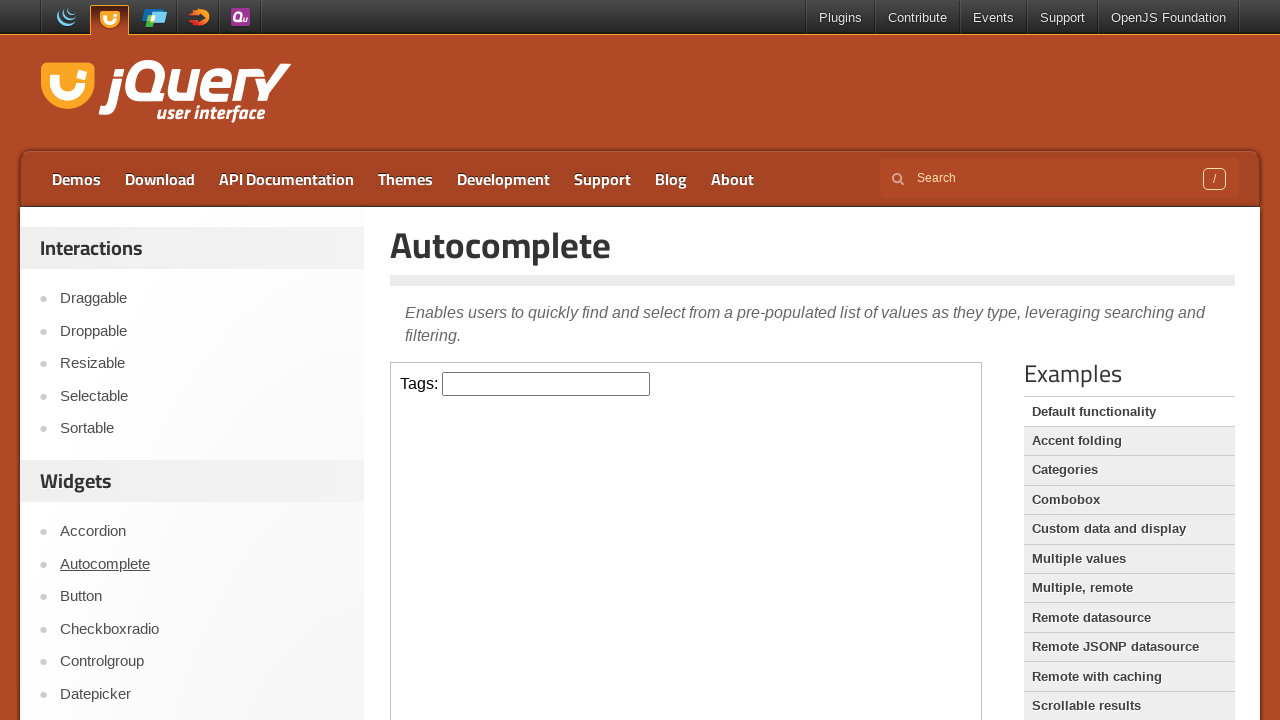

Switched to demo frame iframe
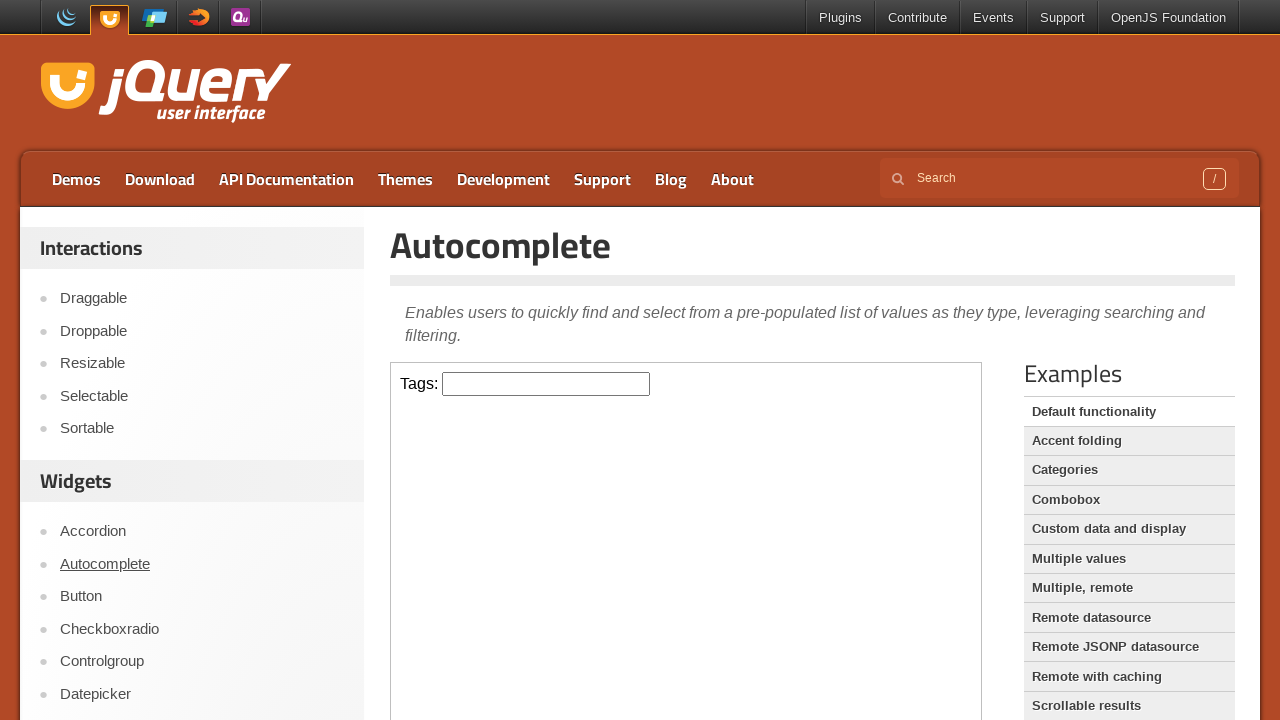

Clicked on the tags input field at (546, 384) on iframe.demo-frame >> internal:control=enter-frame >> #tags
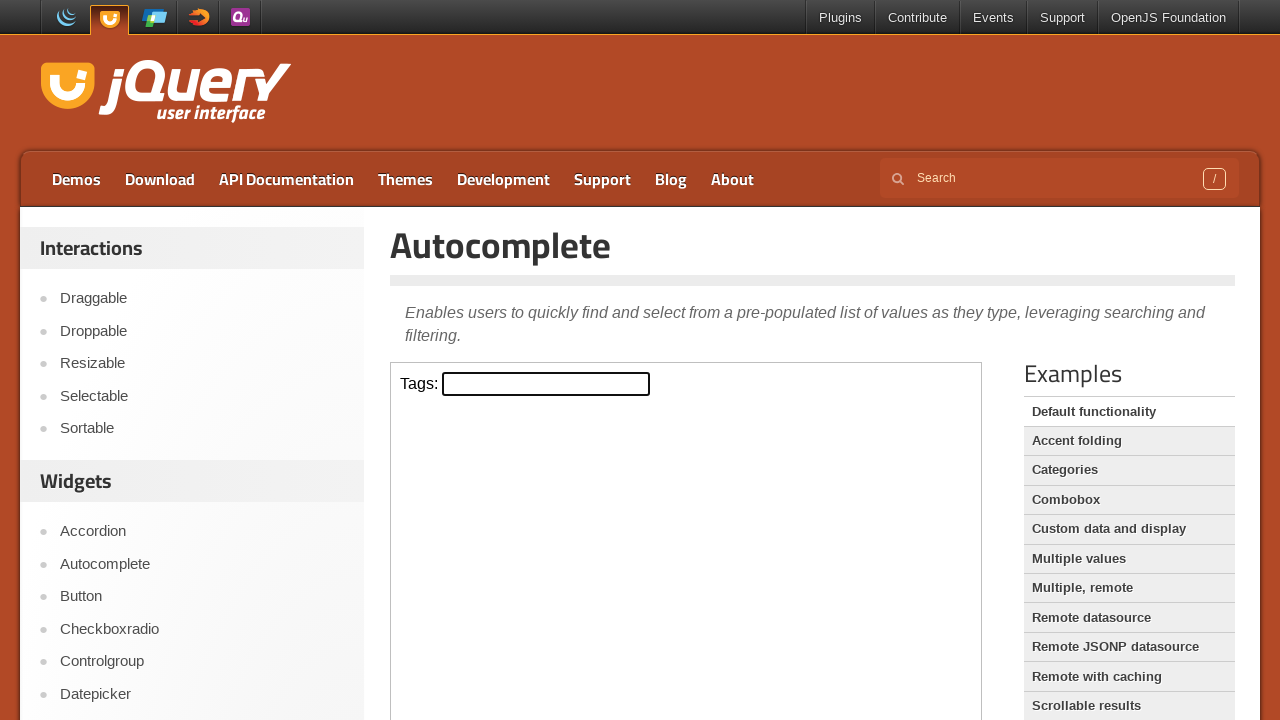

Typed 'J' into the tags input field on iframe.demo-frame >> internal:control=enter-frame >> #tags
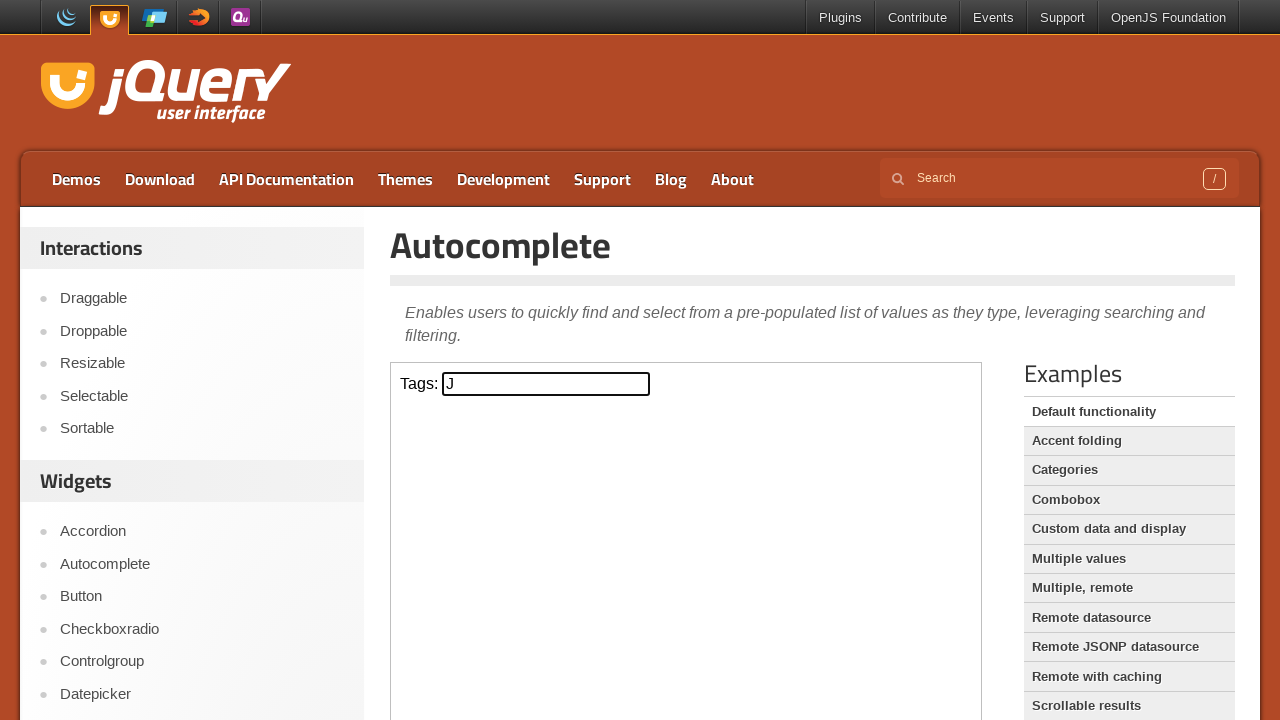

Autocomplete suggestion appeared
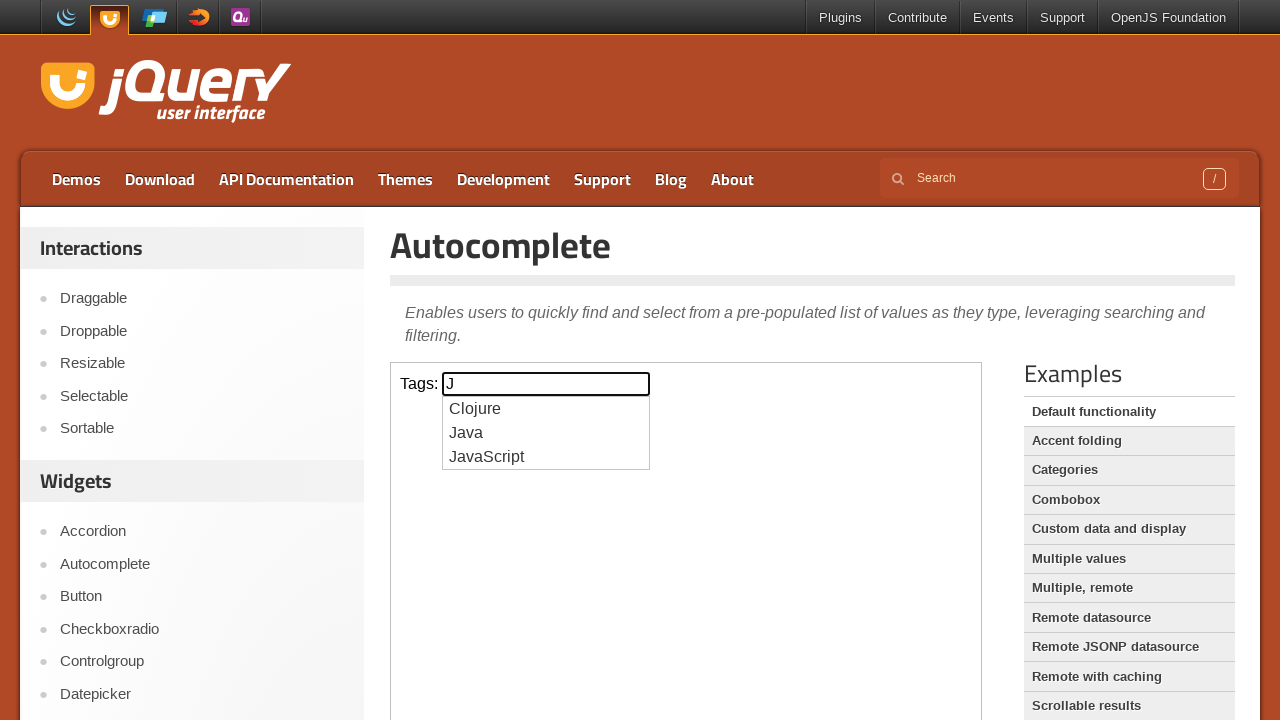

Clicked on the third autocomplete suggestion at (546, 457) on iframe.demo-frame >> internal:control=enter-frame >> ul.ui-autocomplete li:nth-c
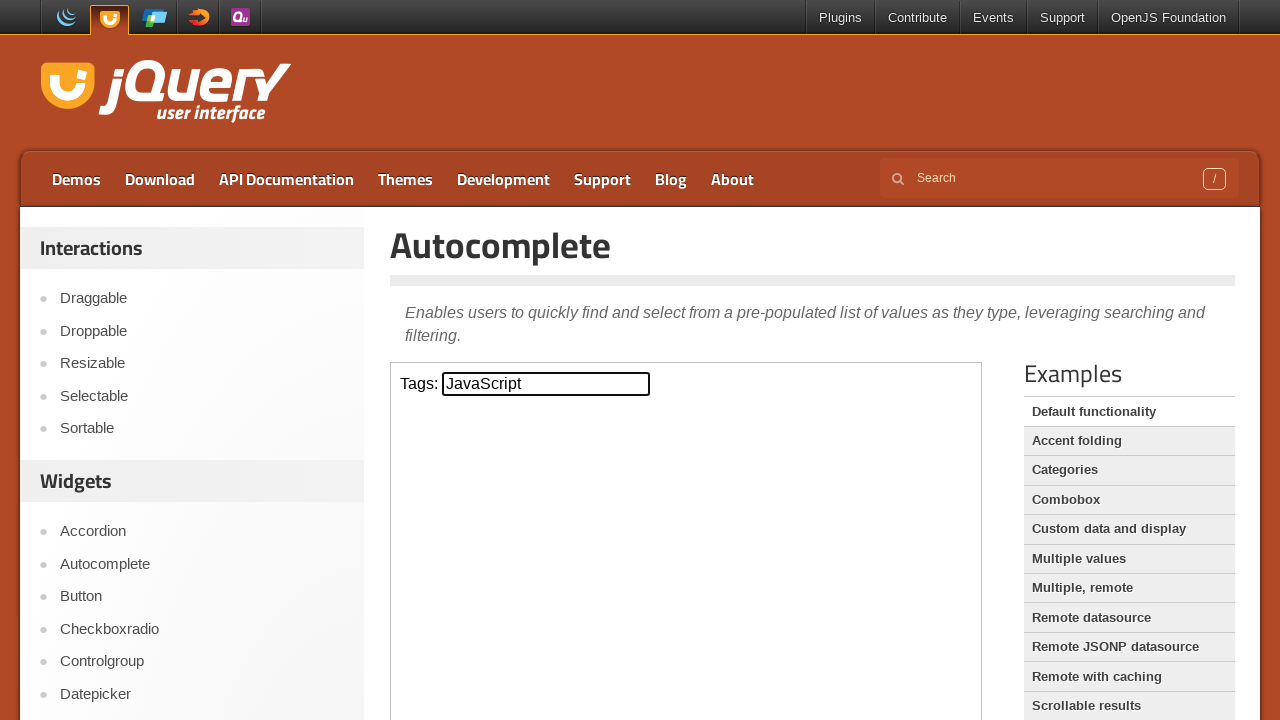

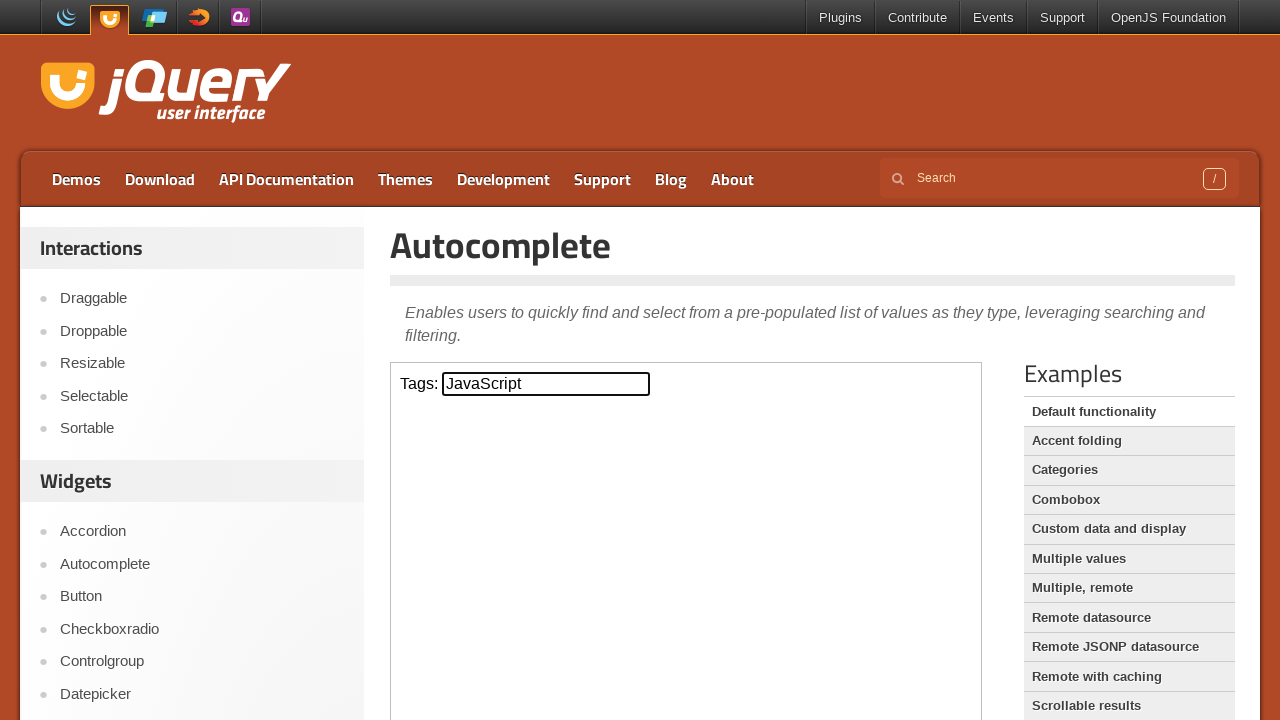